Tests radio button selection functionality by clicking three different radio buttons using different selector strategies (ID, CSS selector, and XPath)

Starting URL: https://formy-project.herokuapp.com/radiobutton

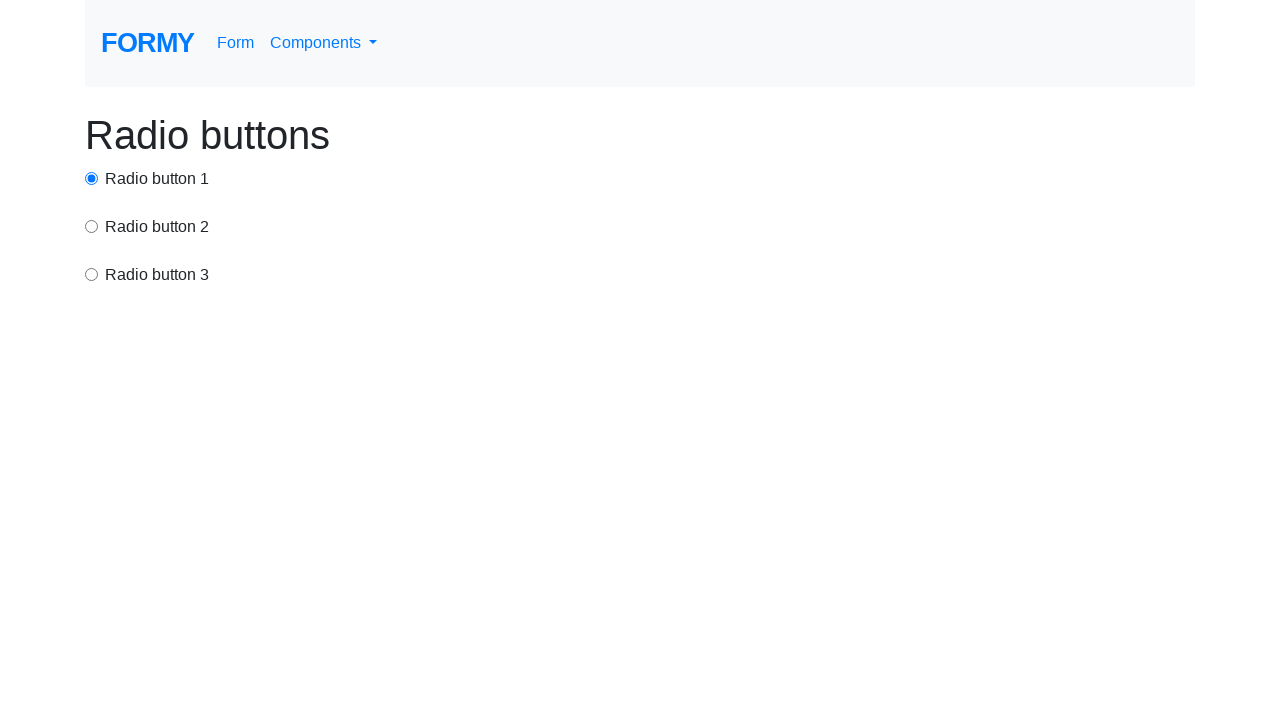

Clicked radio button 1 using ID selector at (92, 178) on #radio-button-1
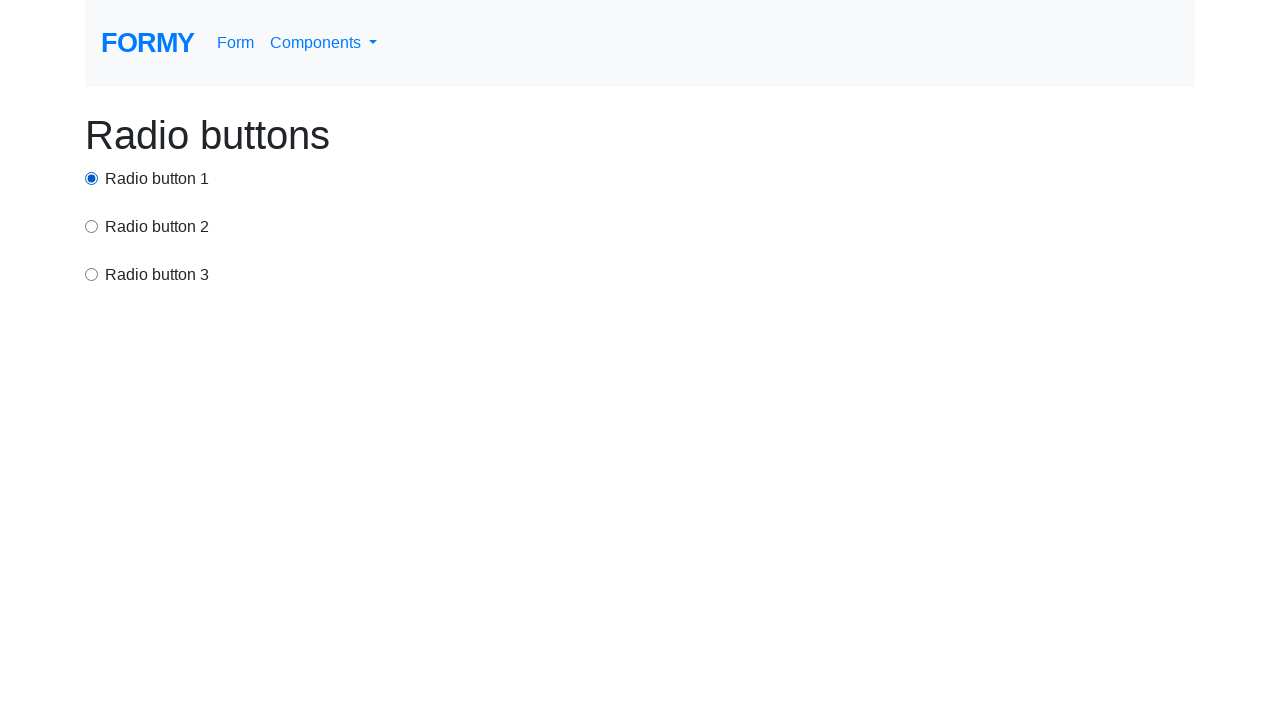

Clicked radio button 2 using CSS selector with value attribute at (92, 226) on input[value='option2']
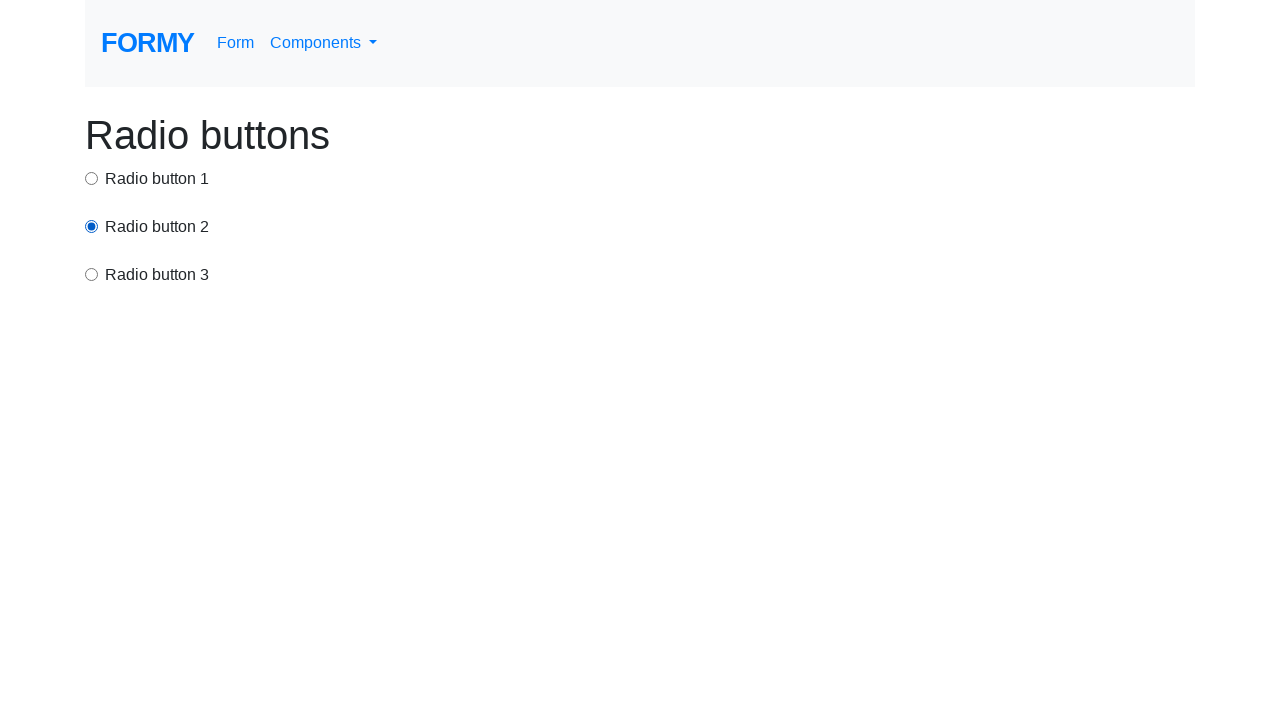

Clicked radio button 3 using XPath selector at (92, 274) on xpath=/html/body/div/div[3]/input
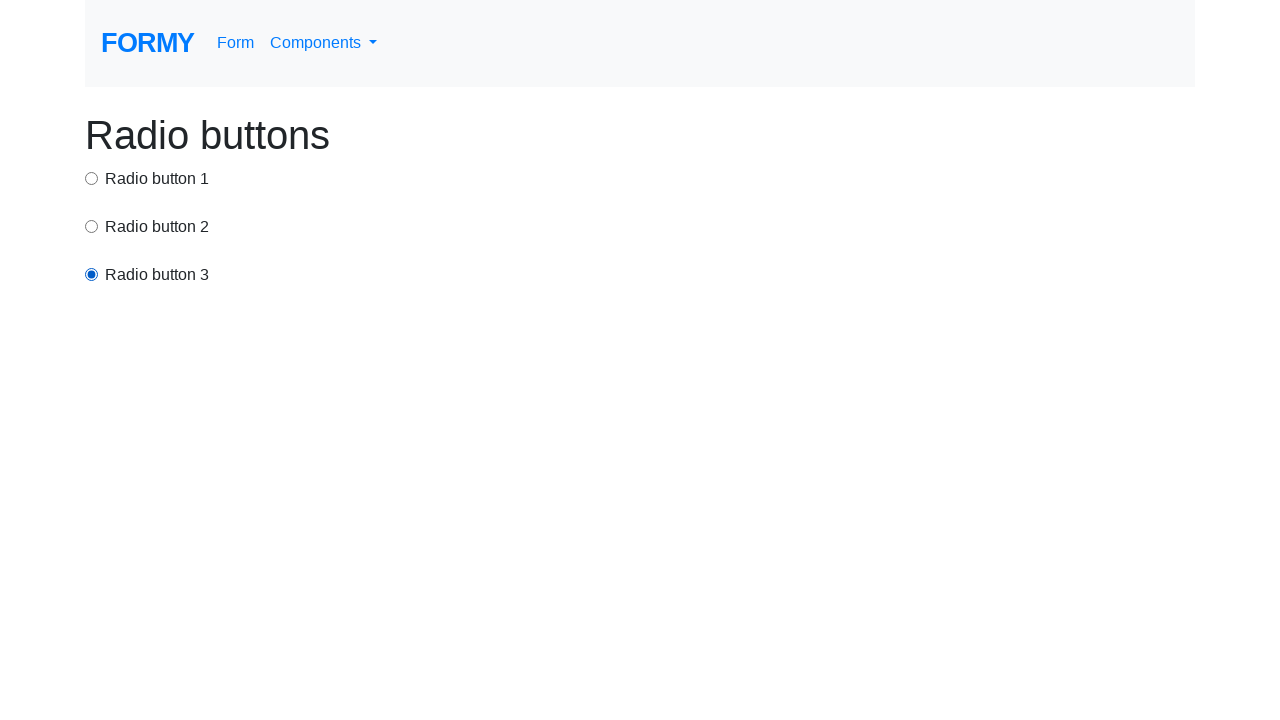

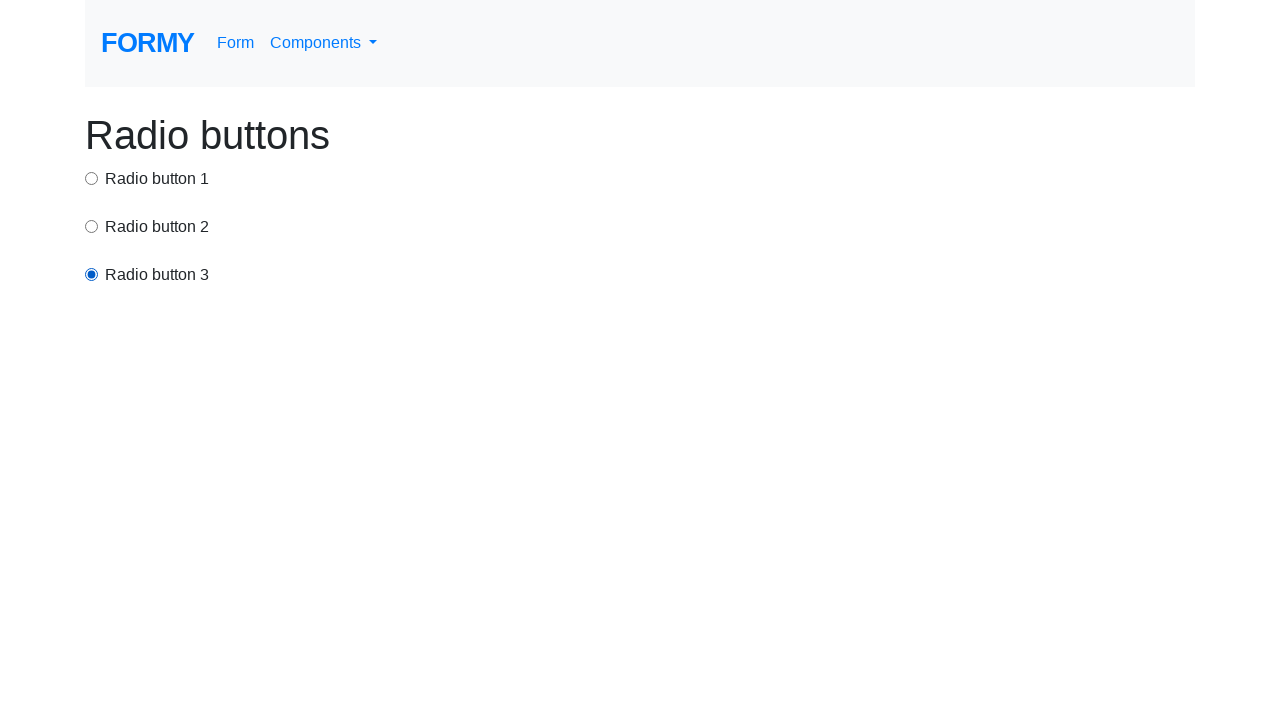